Tests new tab handling by opening a new tab, switching to it, verifying content, and closing it

Starting URL: https://demoqa.com/browser-windows

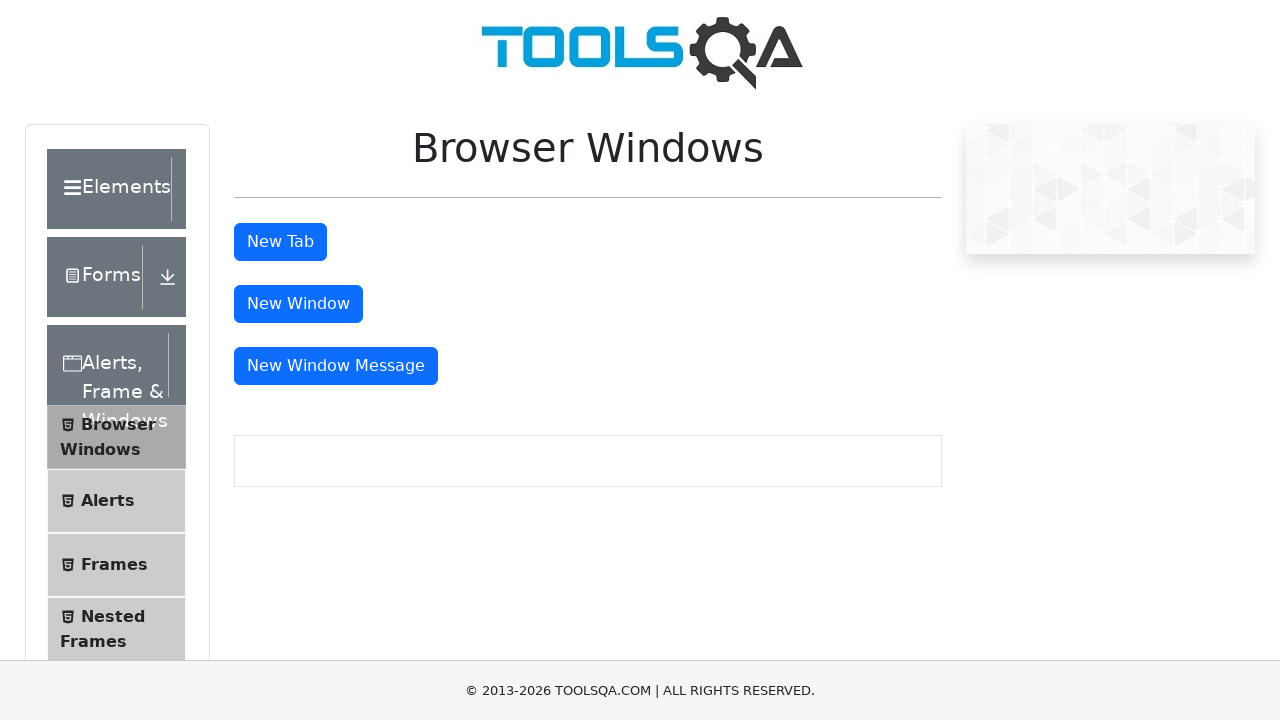

Clicked tab button to open new tab at (280, 242) on #tabButton
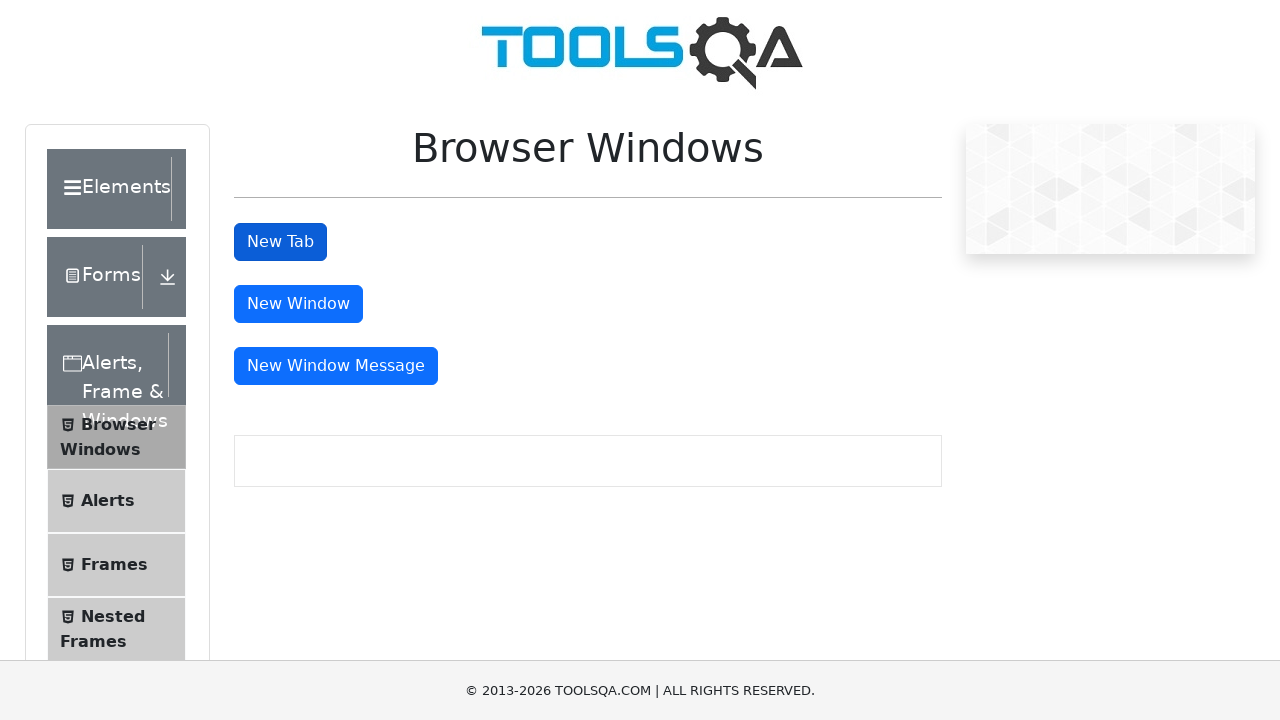

New tab opened and captured
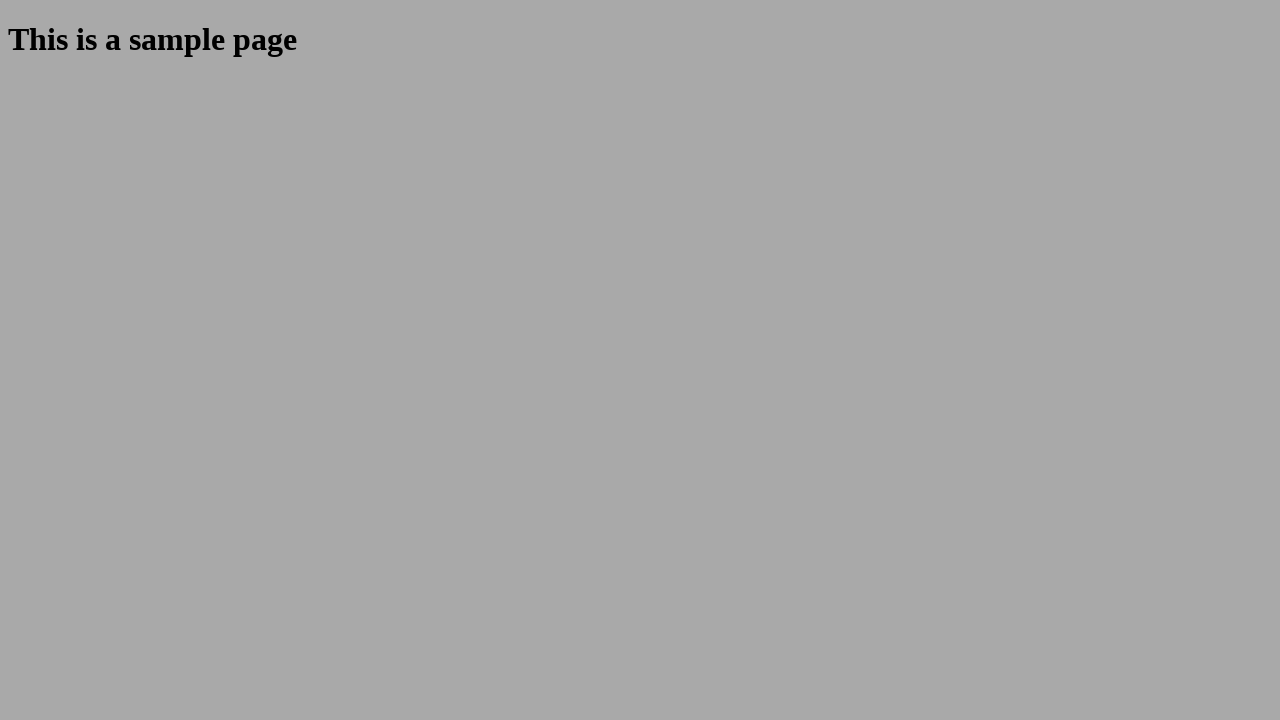

Waited for sample heading element to load in new tab
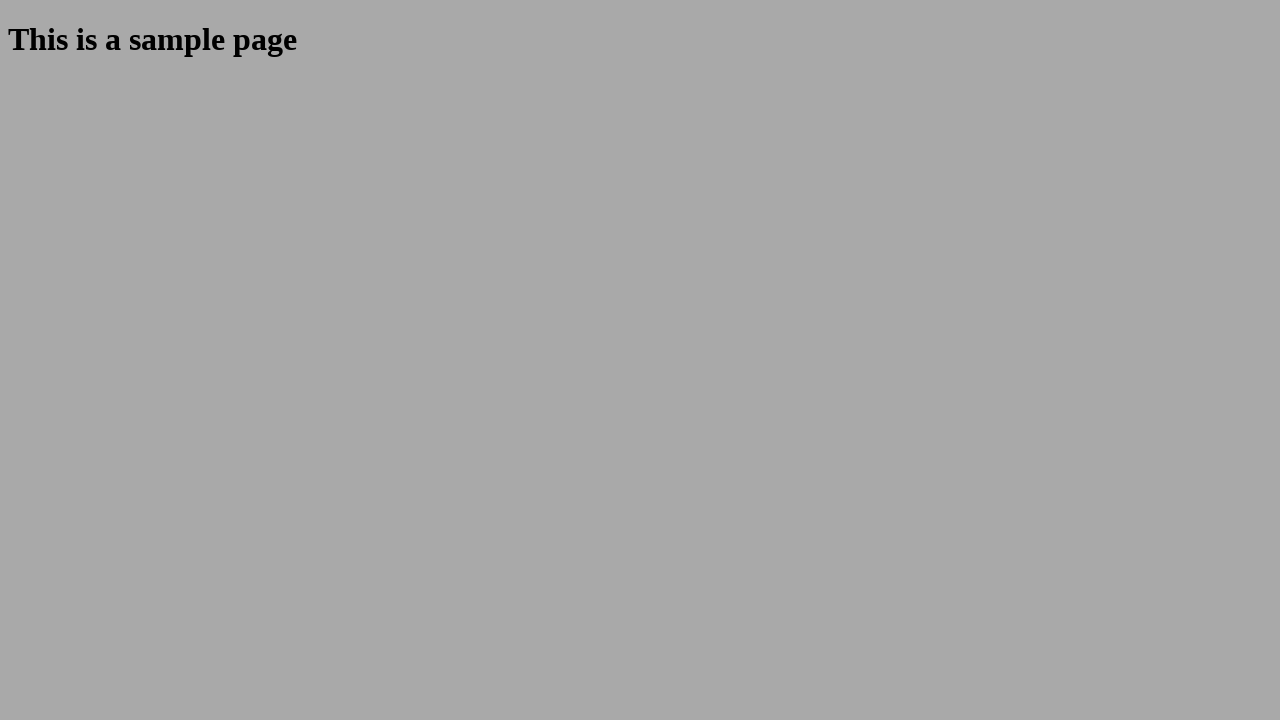

Retrieved heading text content: 'This is a sample page'
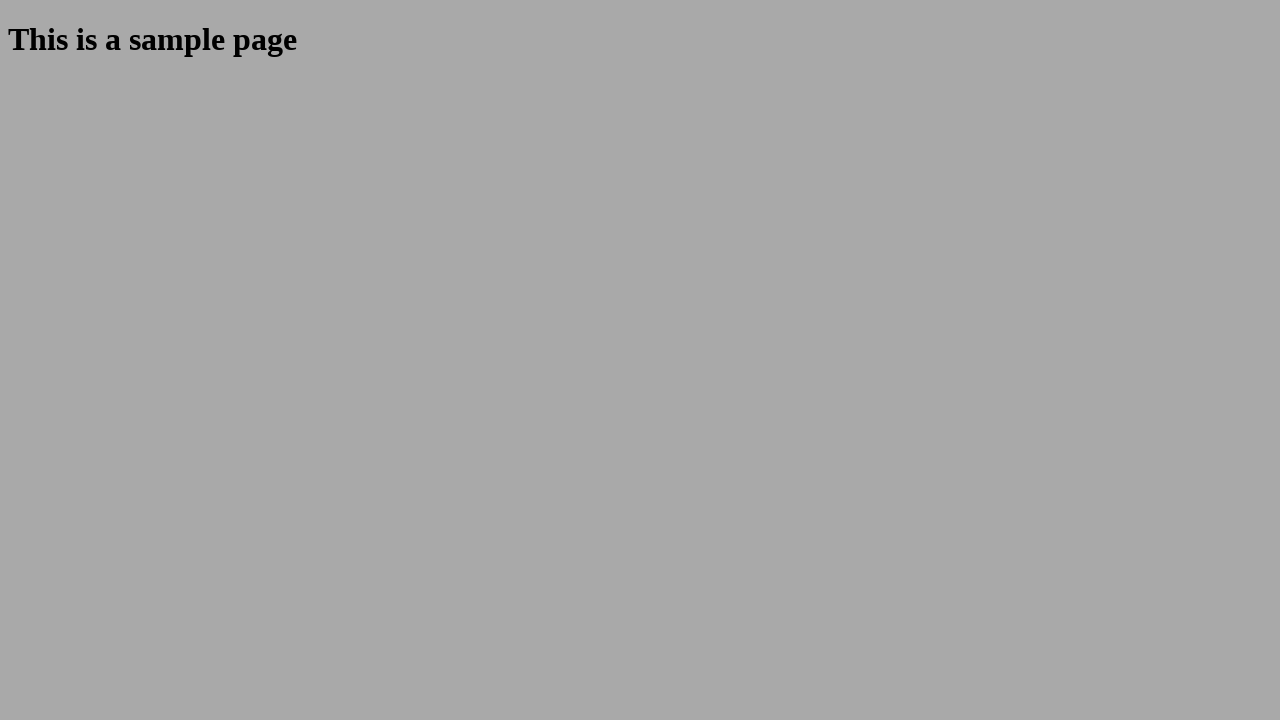

Verified that heading contains 'sample' text
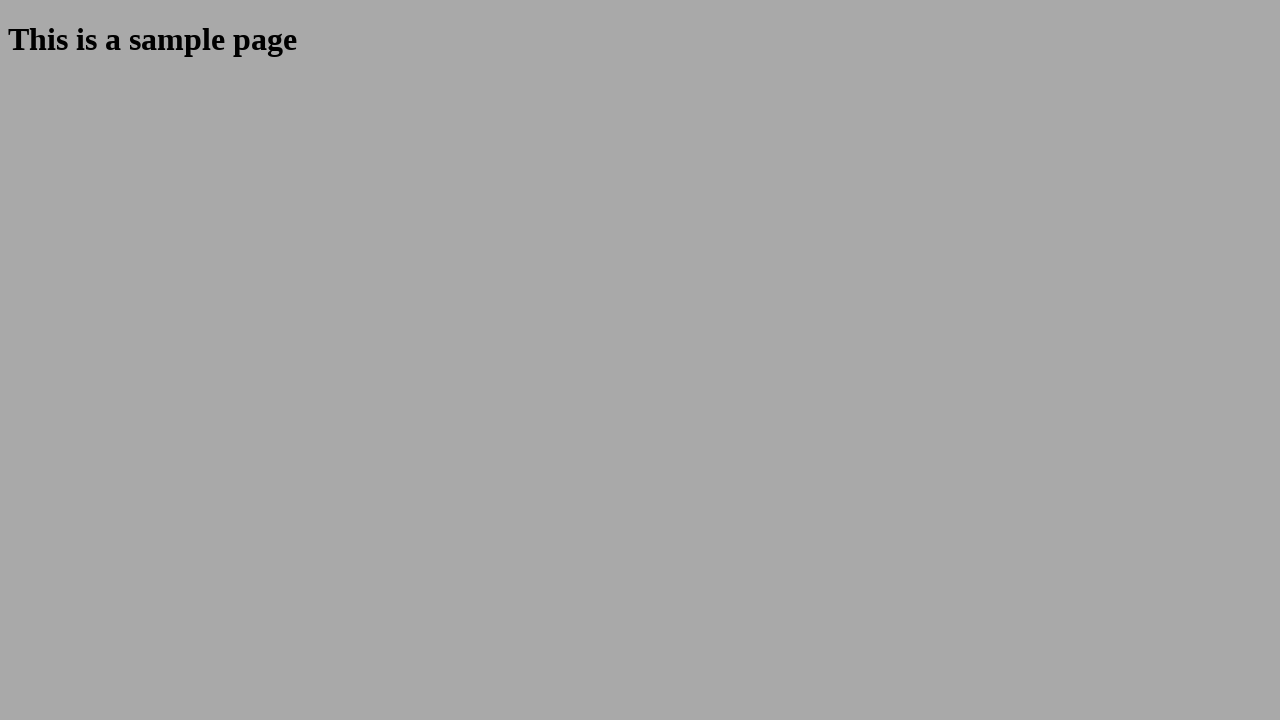

Closed the new tab
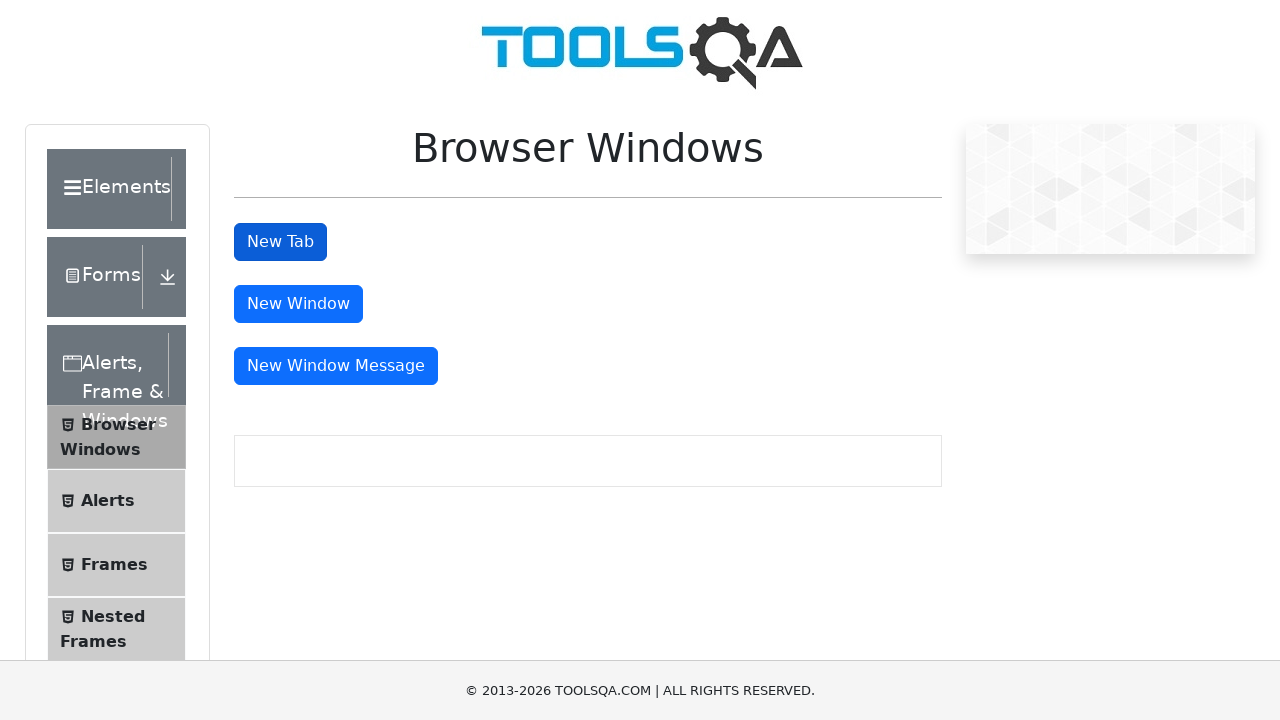

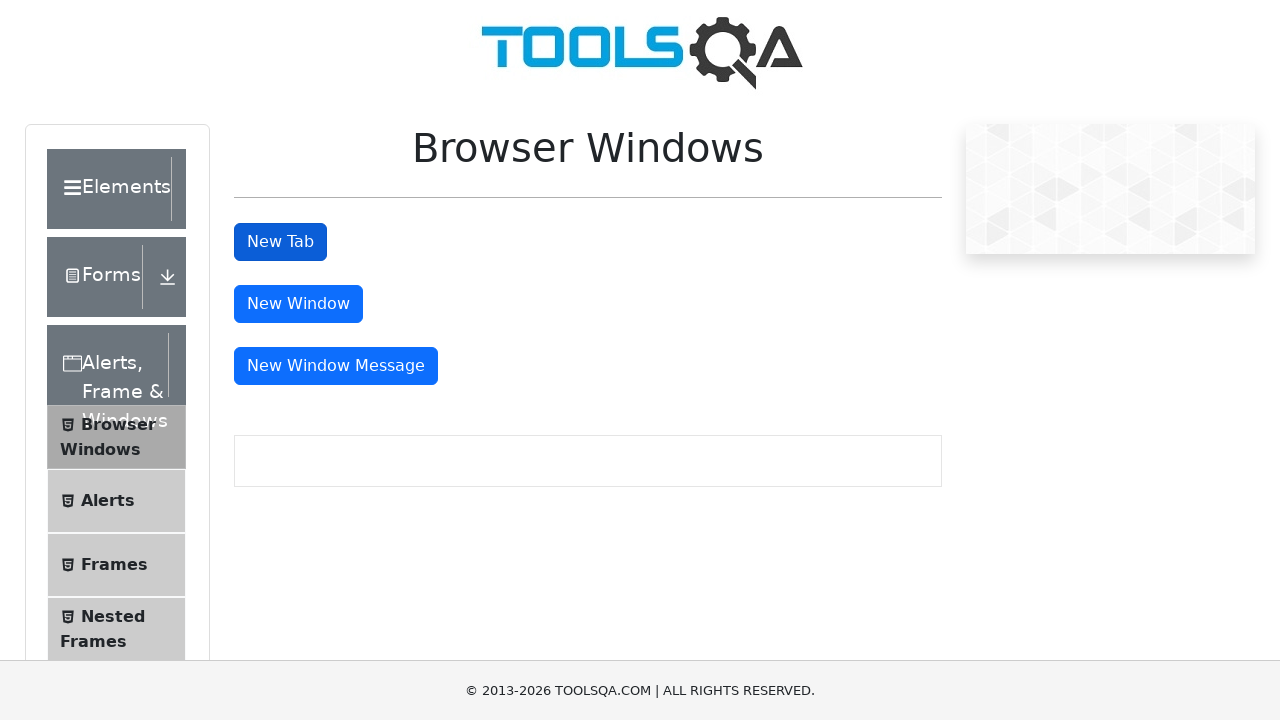